Tests the 'Only My Issues' filter by clicking the filter button and verifying that the number of visible cards is reduced.

Starting URL: https://jira.trungk18.com/project/board

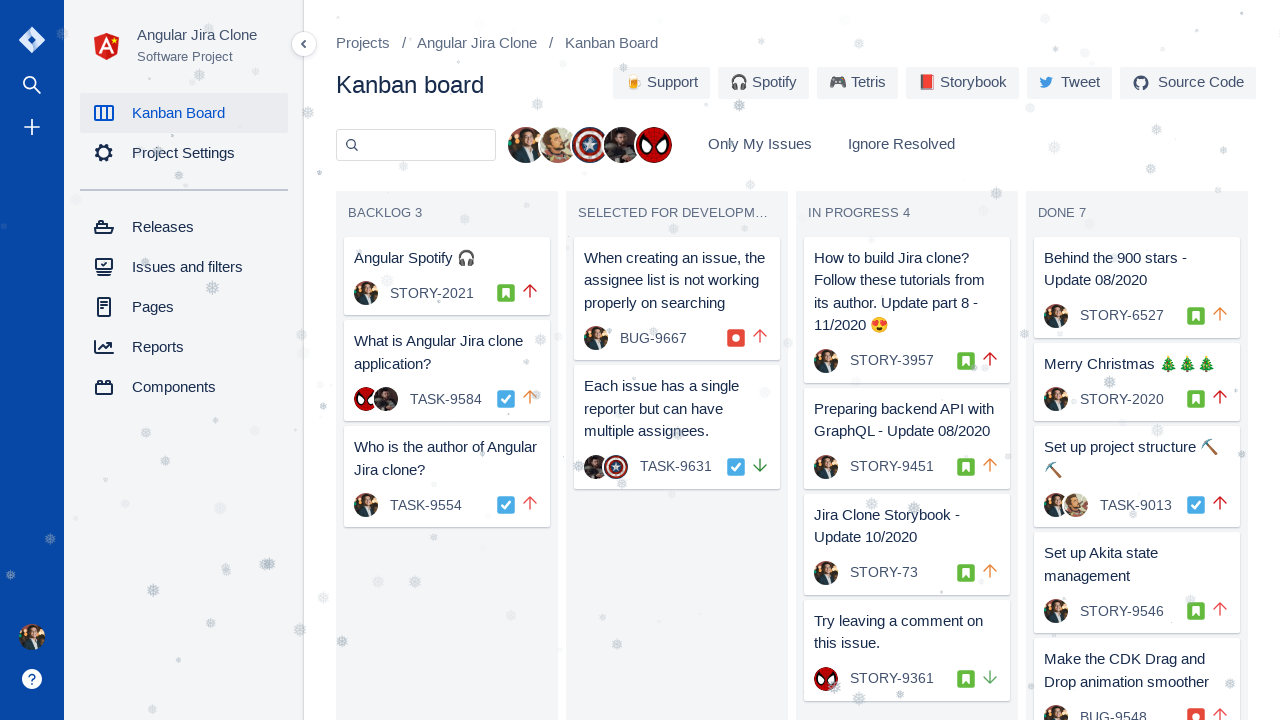

Board loaded - Backlog section is visible
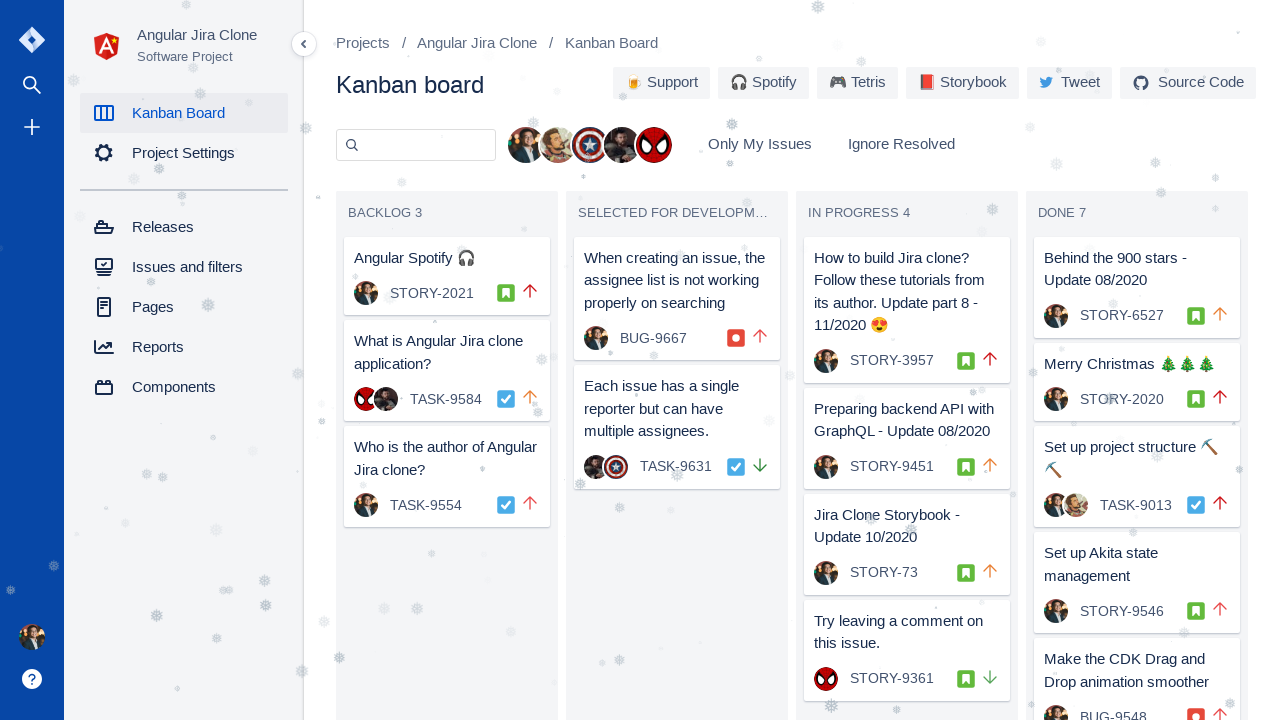

First issue card appeared on the board
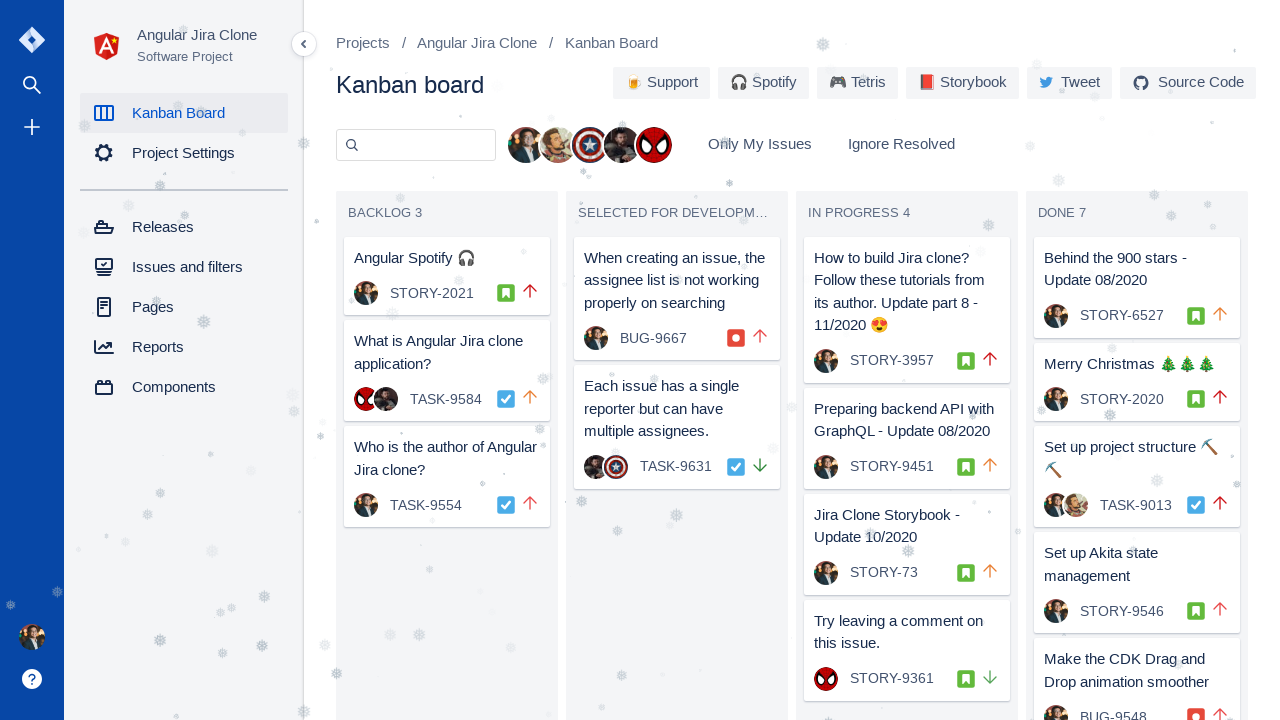

Counted initial cards: 16 issue cards visible
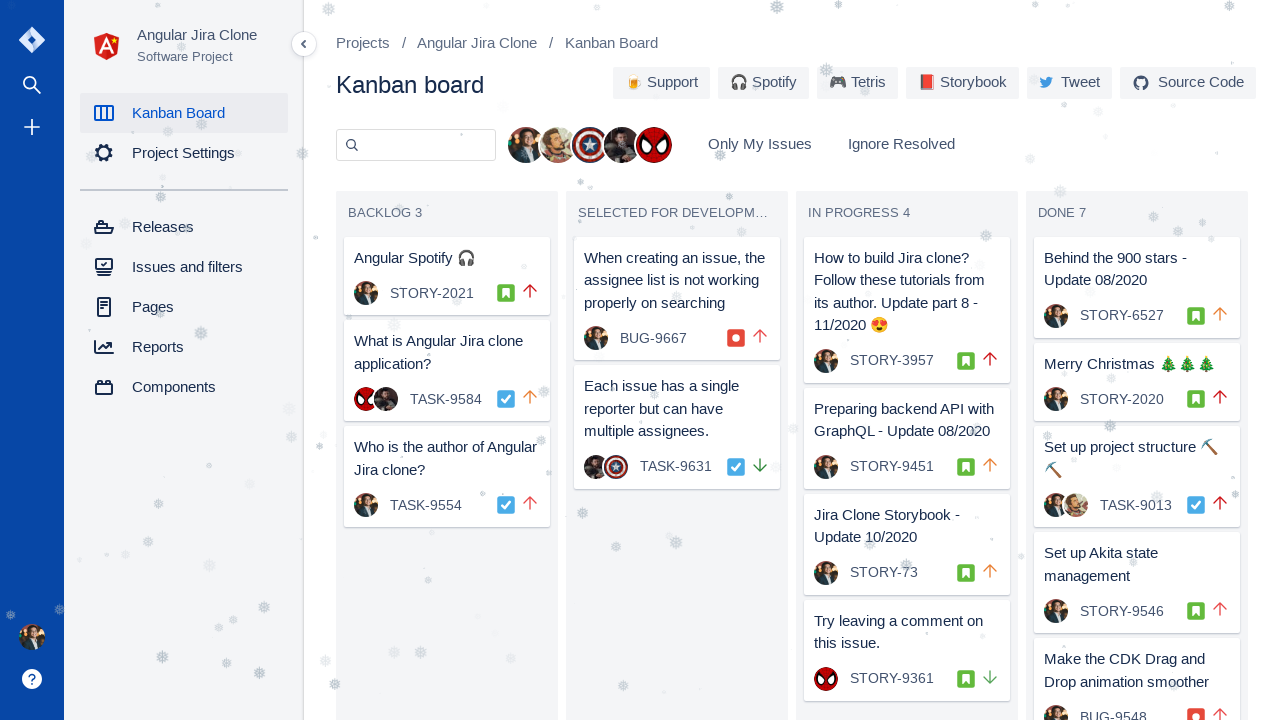

Assertion passed: Initial card count (16) is greater than 0
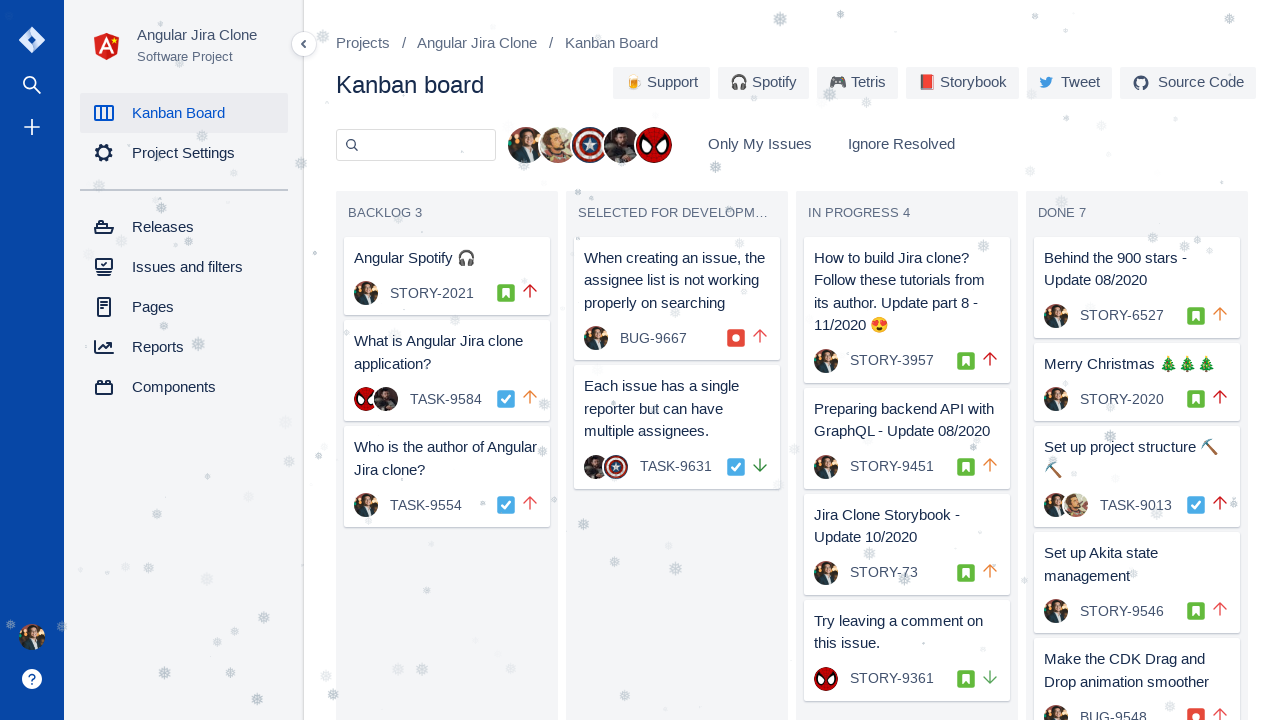

Clicked 'Only My Issues' filter button at (760, 144) on button:has-text('Only My Issues')
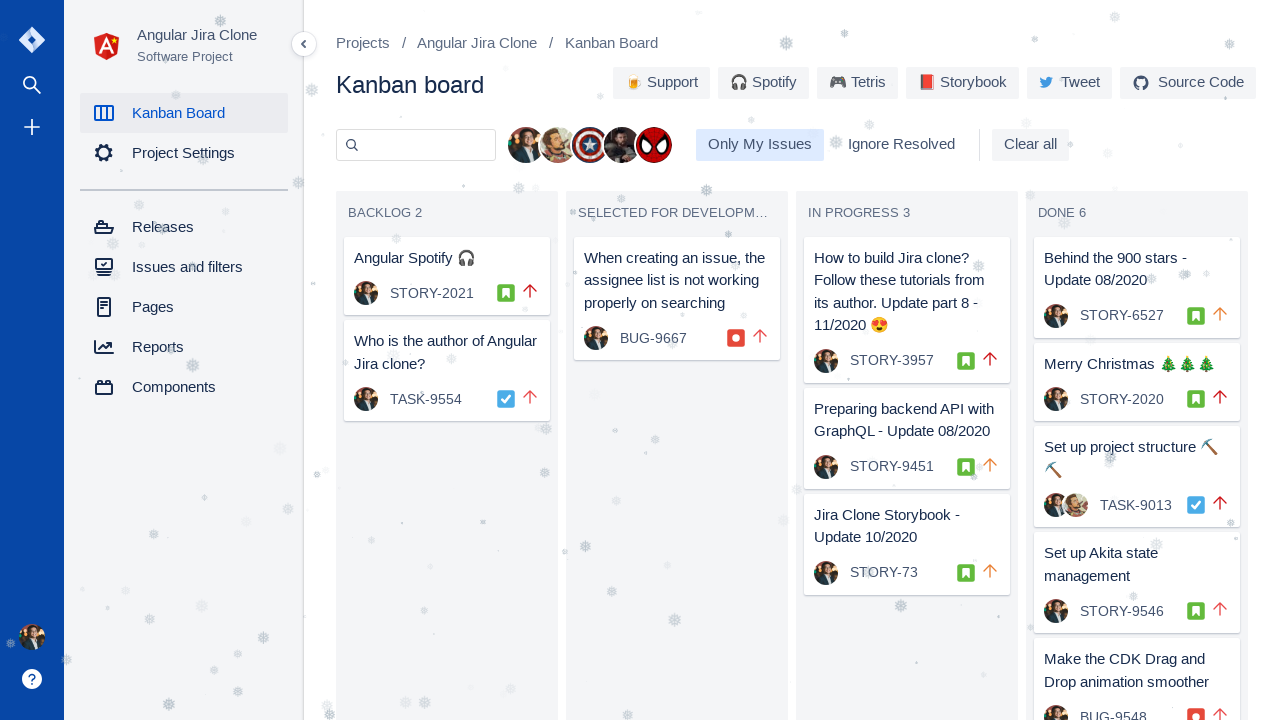

Counted filtered cards: 12 issue cards visible after filter applied
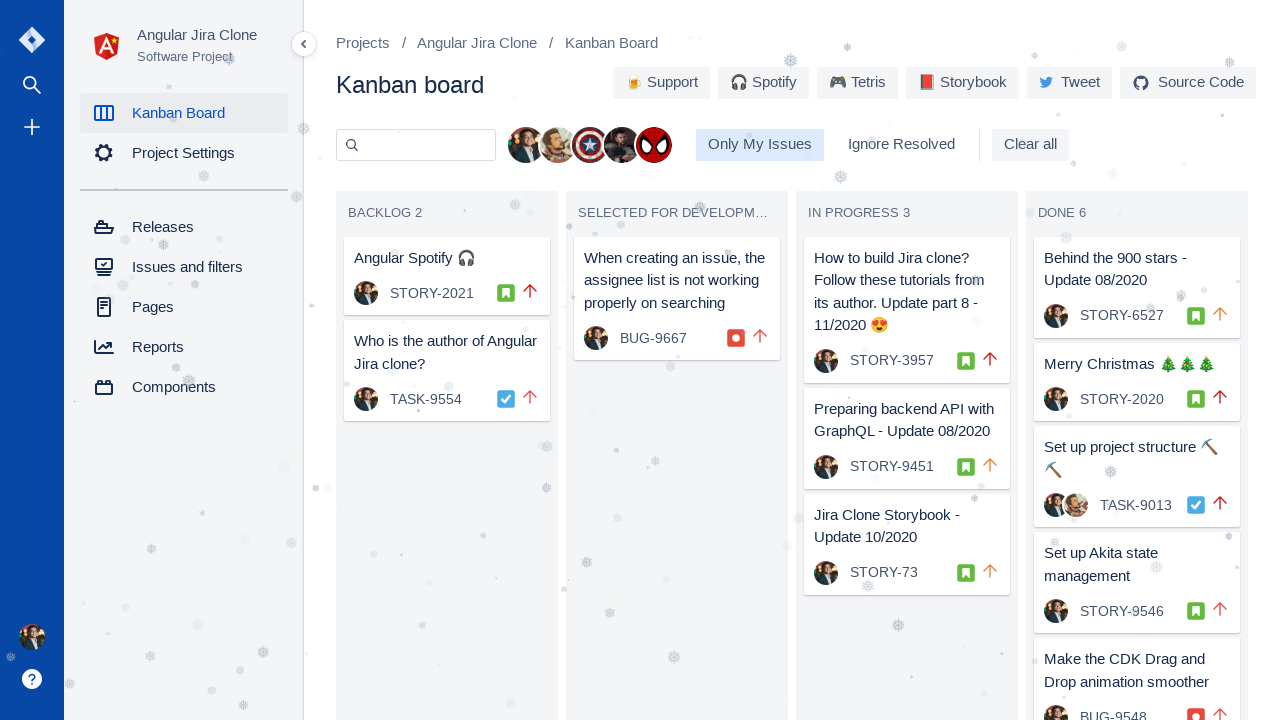

Assertion passed: Filtered count (12) is less than initial count (16)
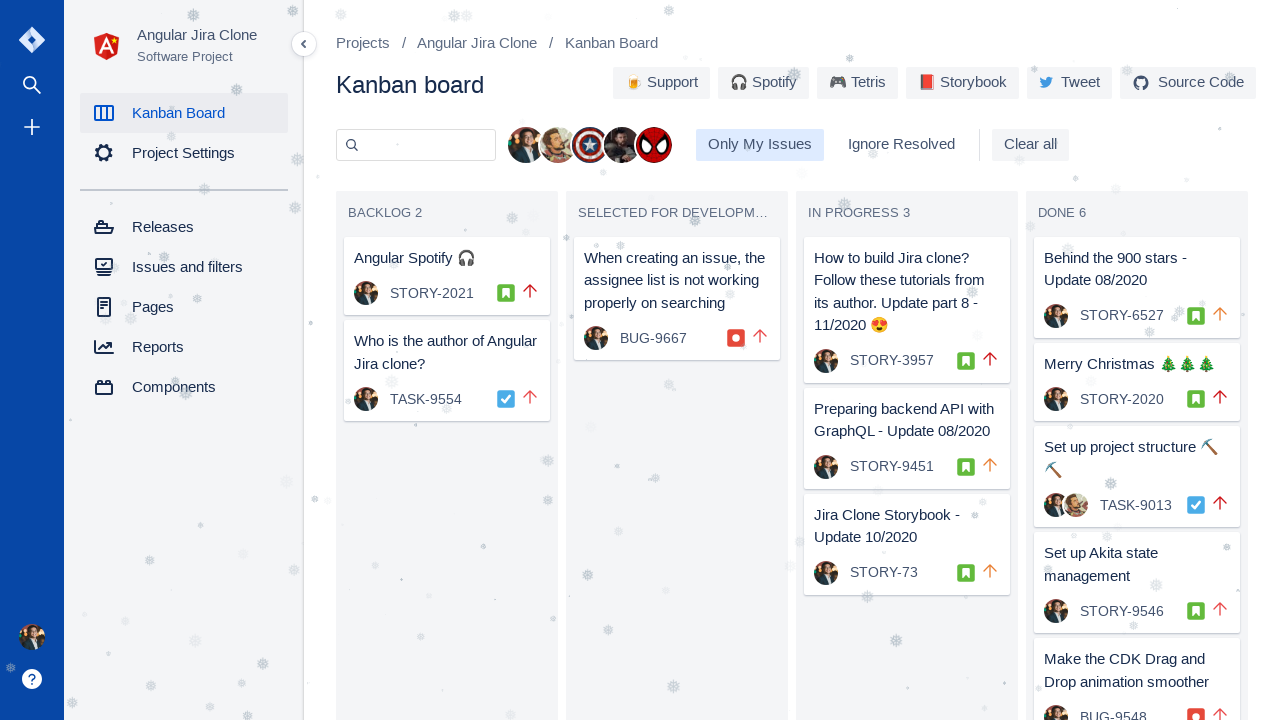

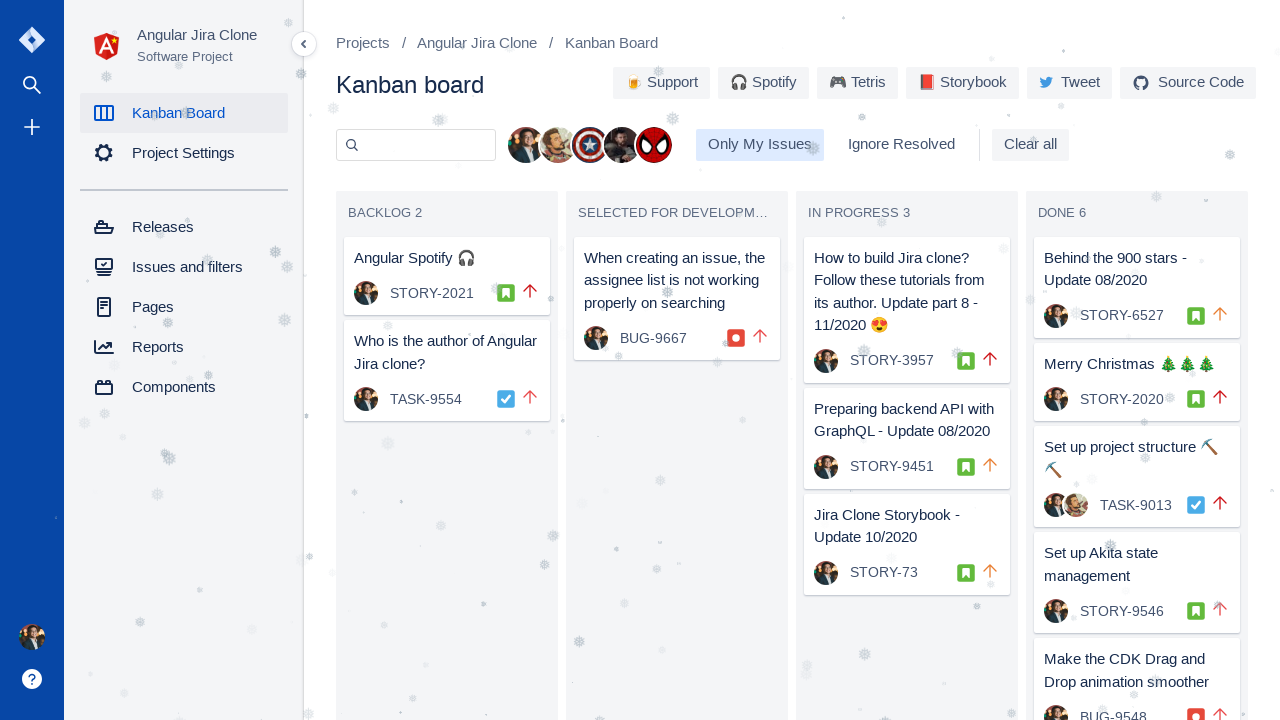